Tests that book search is case-insensitive by searching with lowercase letters

Starting URL: https://demoqa.com/books

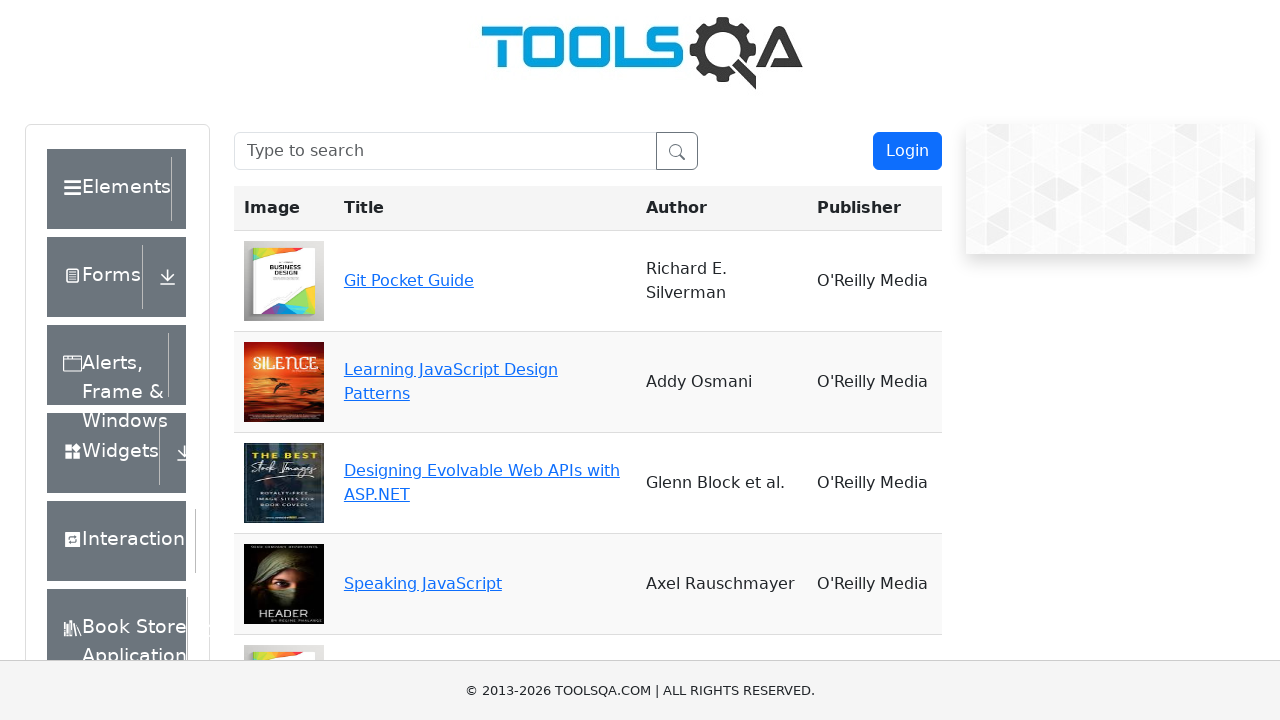

Filled search box with lowercase query 'you don't know js' on [placeholder="Type to search"]
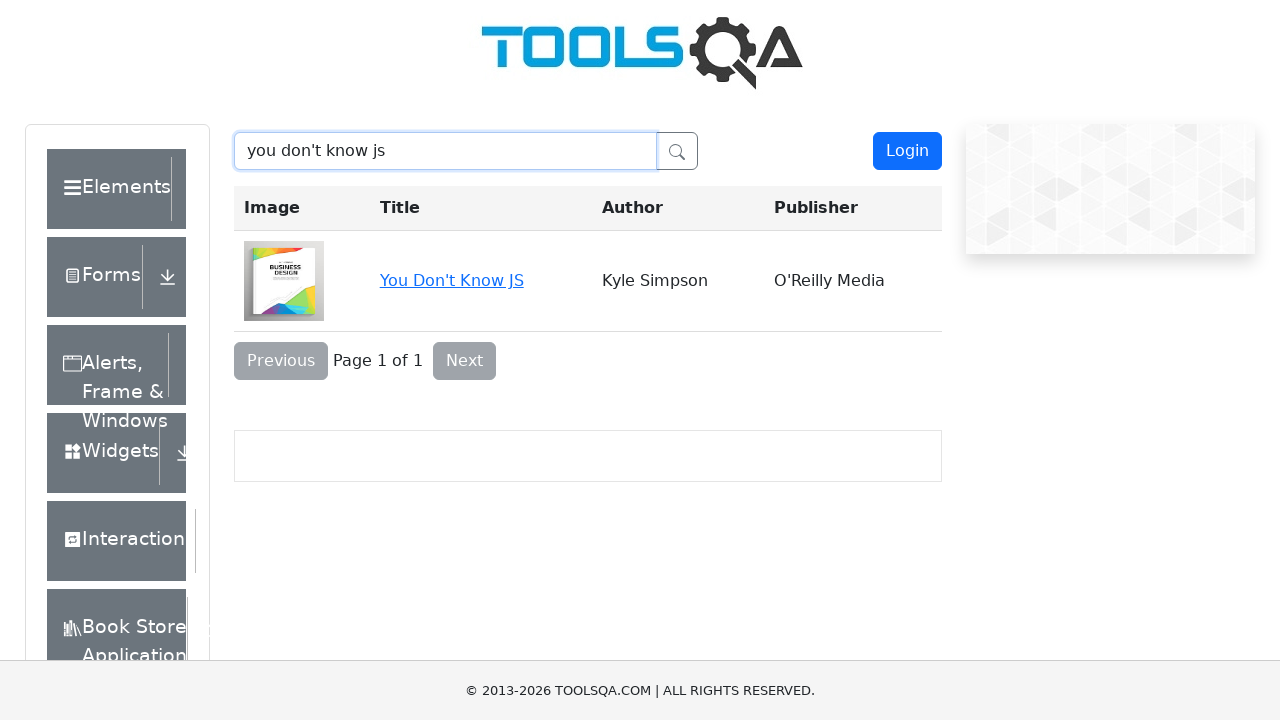

Verified book 'You Don't Know JS' appears in search results (case-insensitive match)
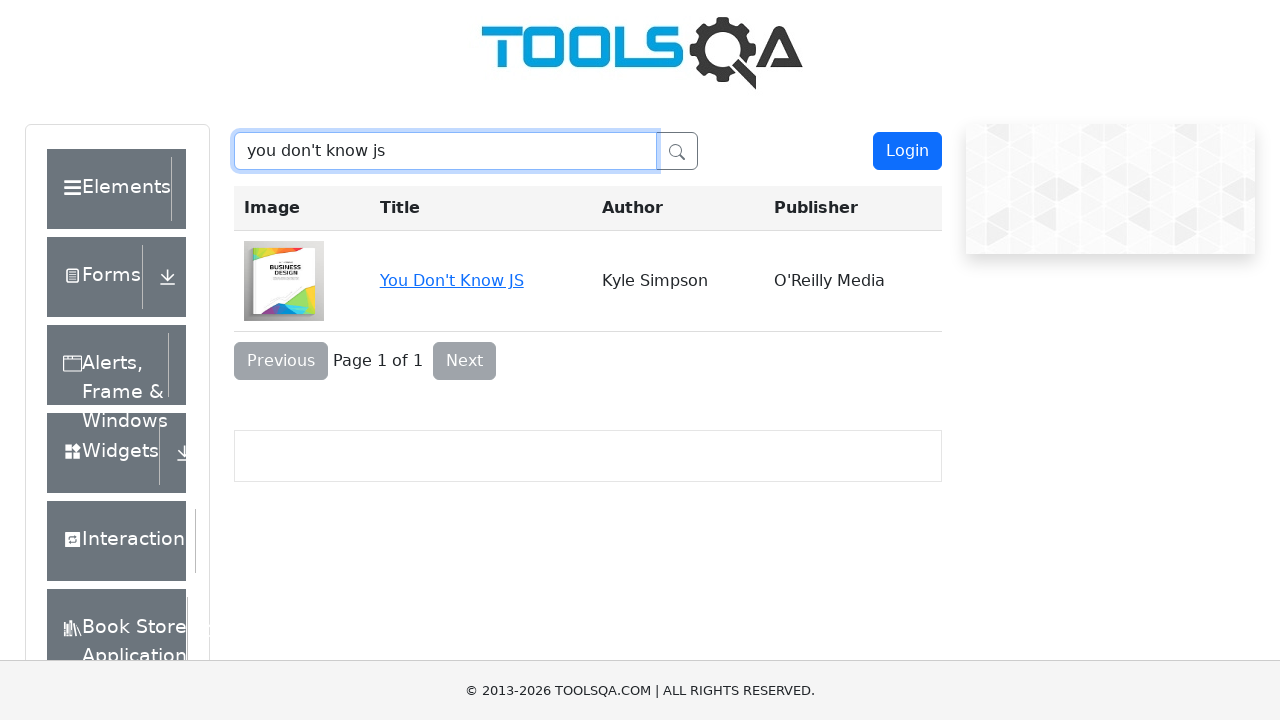

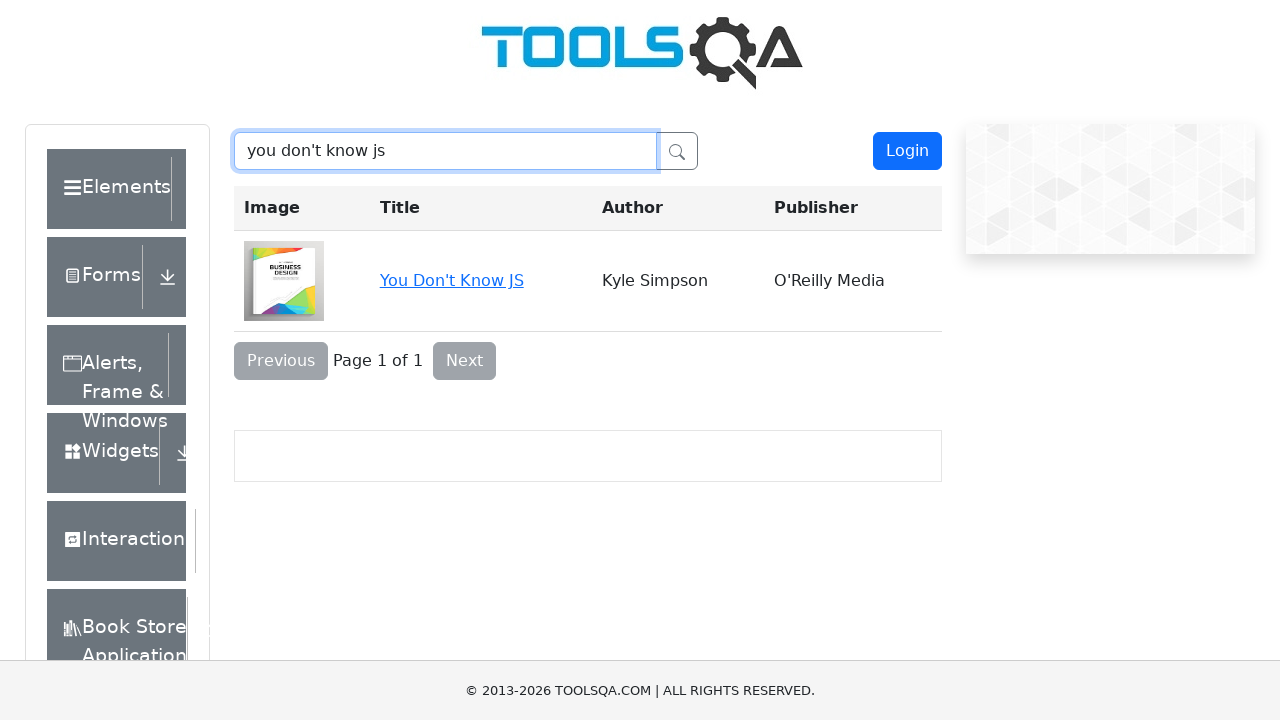